Tests alert handling by clicking a button that triggers an alert and then accepting it

Starting URL: https://demo.automationtesting.in/Alerts.html

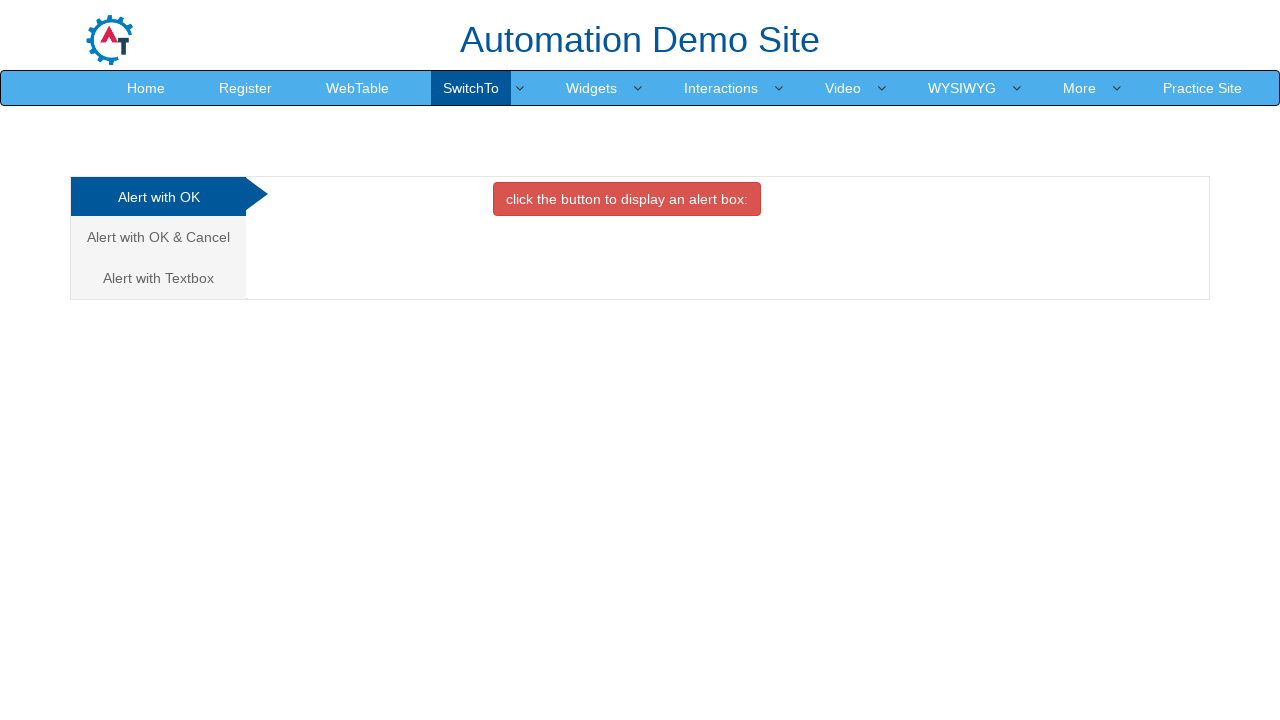

Clicked button to trigger alert at (627, 199) on xpath=//button[@class='btn btn-danger']
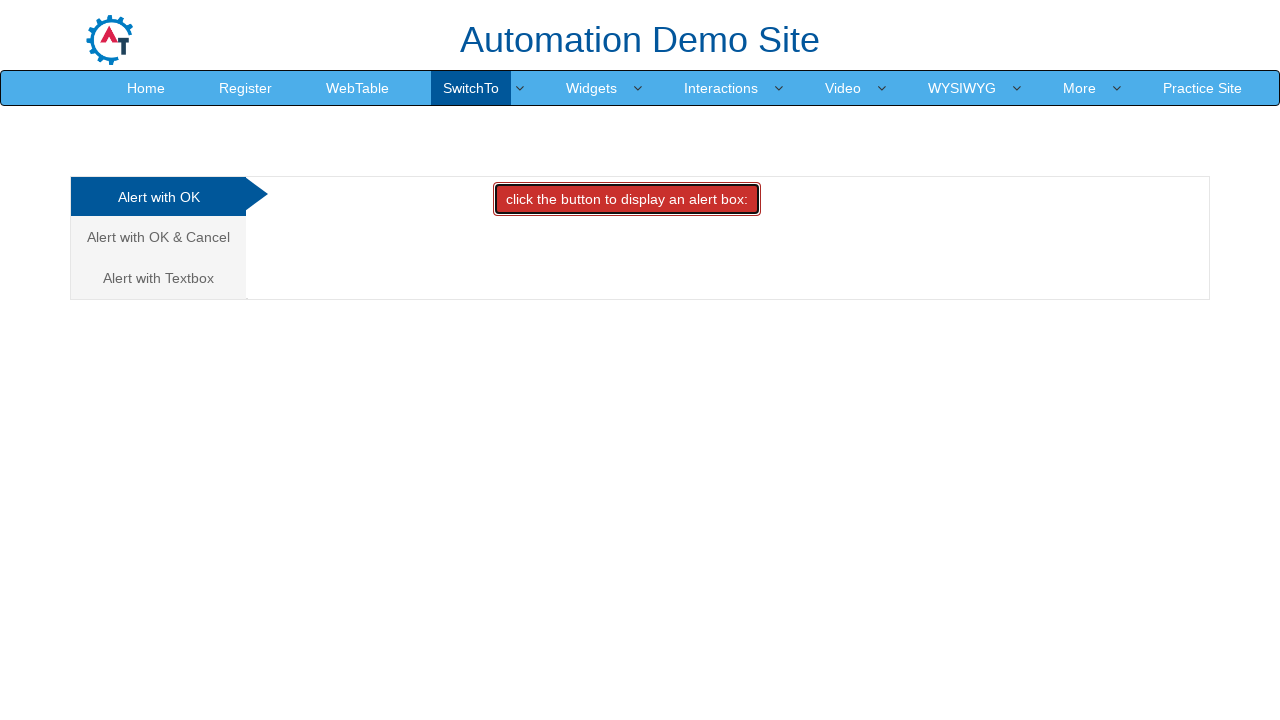

Alert dialog accepted
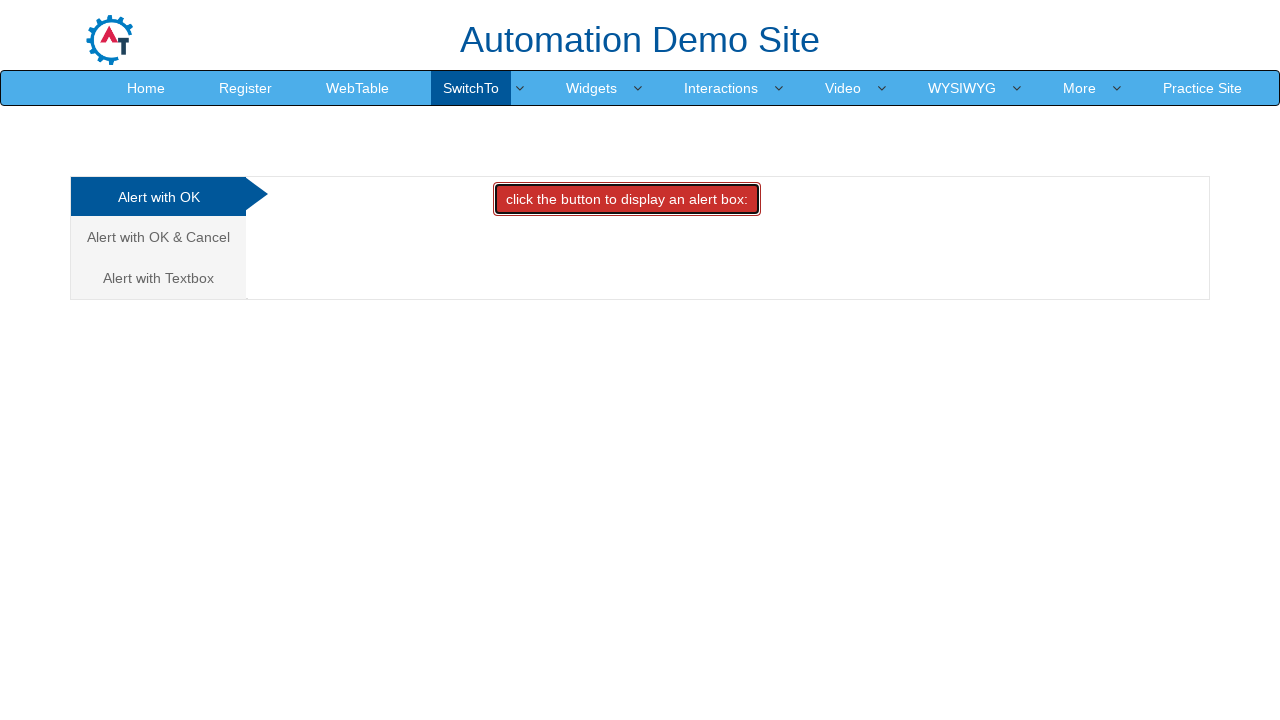

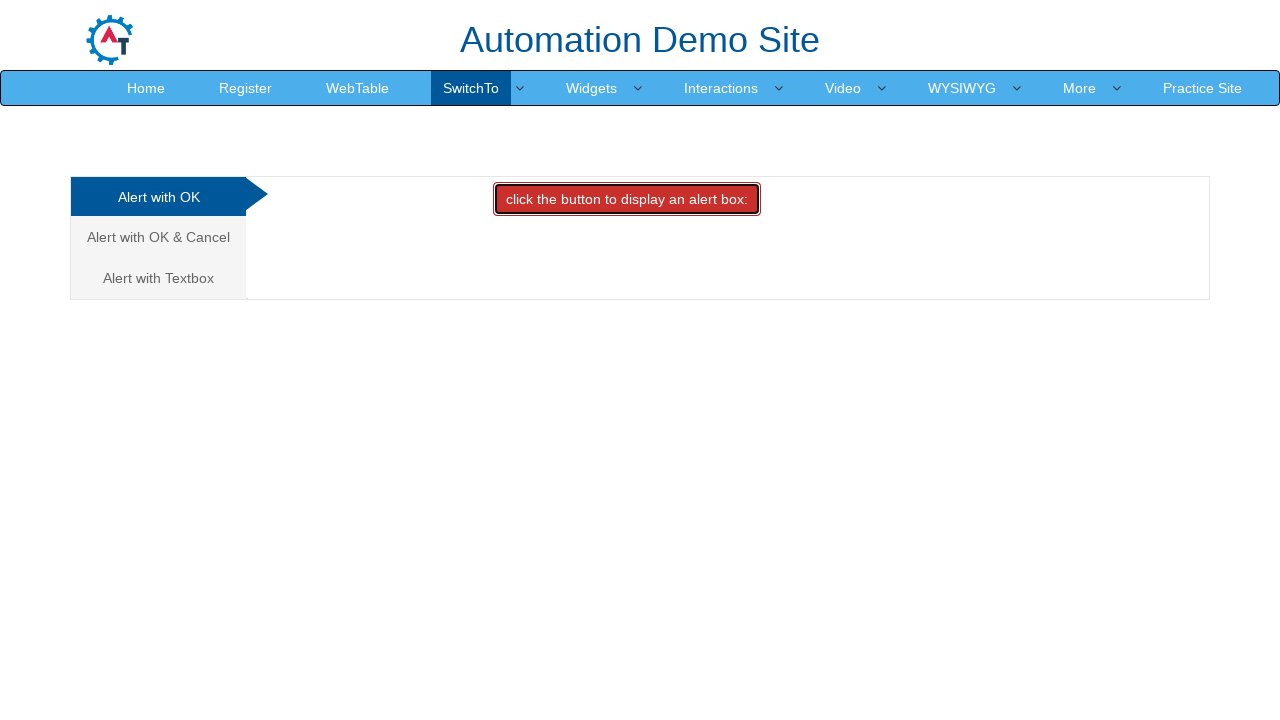